Tests the Add/Remove Elements functionality by clicking the "Add Element" button multiple times (3 times) and verifying the correct number of delete buttons appear.

Starting URL: https://the-internet.herokuapp.com/

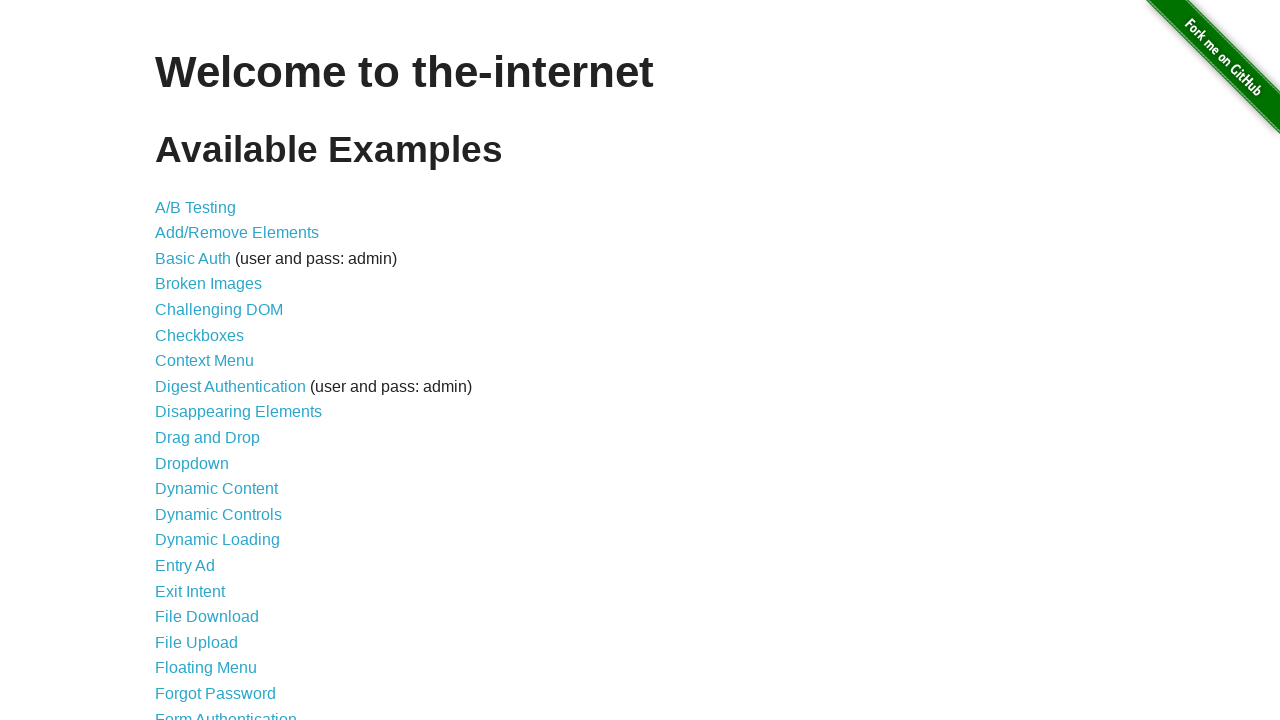

Clicked on the 'Add/Remove Elements' link at (237, 233) on xpath=//a[text()='Add/Remove Elements']
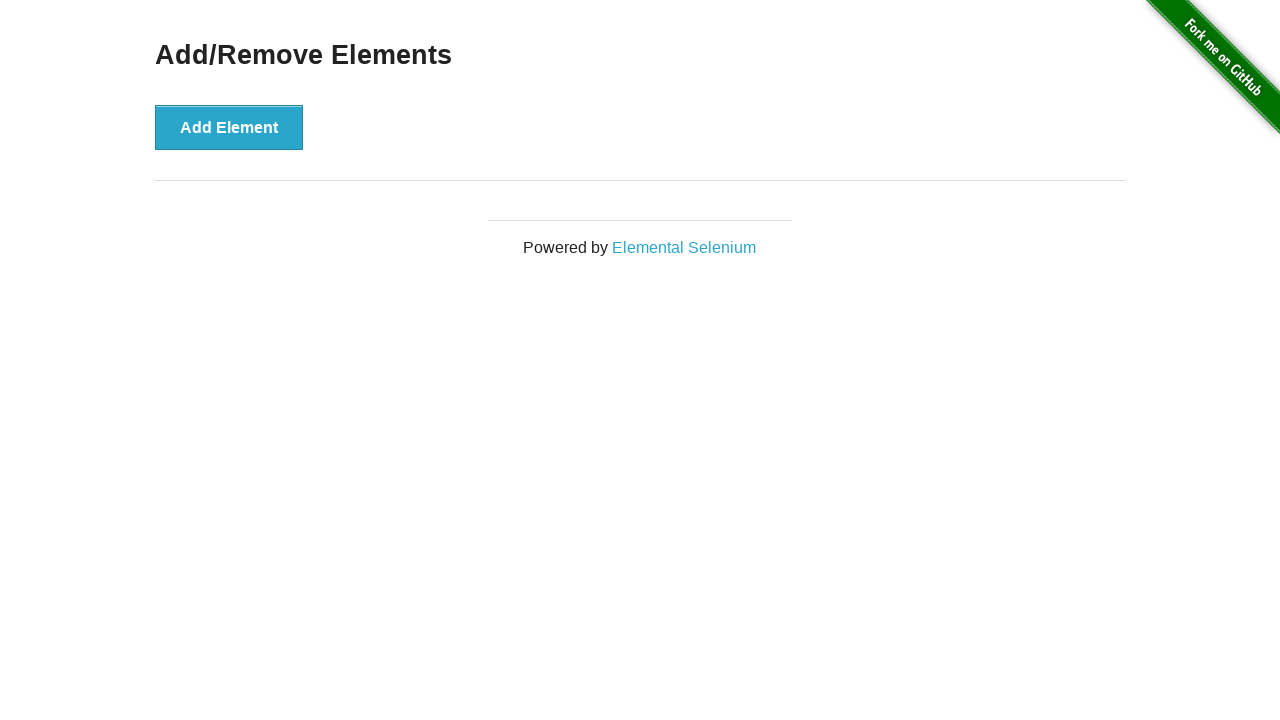

Clicked 'Add Element' button (iteration 1 of 3) at (229, 127) on xpath=//button[text()='Add Element']
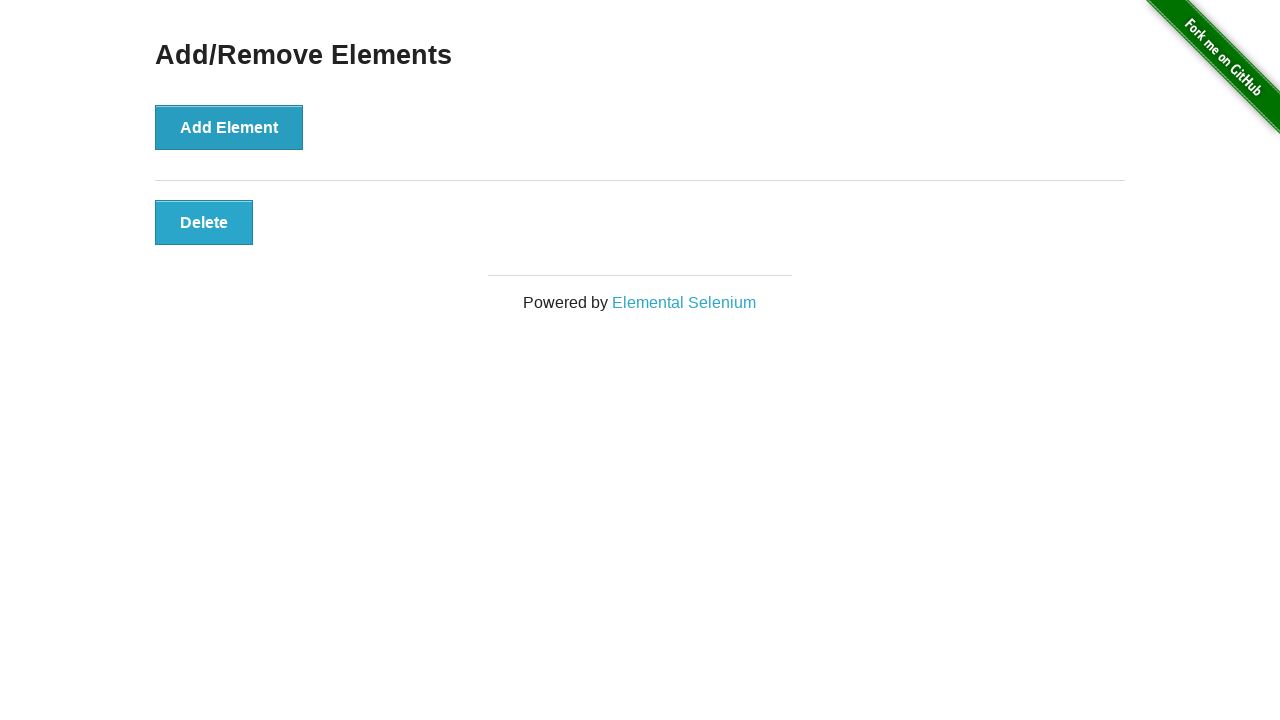

Clicked 'Add Element' button (iteration 2 of 3) at (229, 127) on xpath=//button[text()='Add Element']
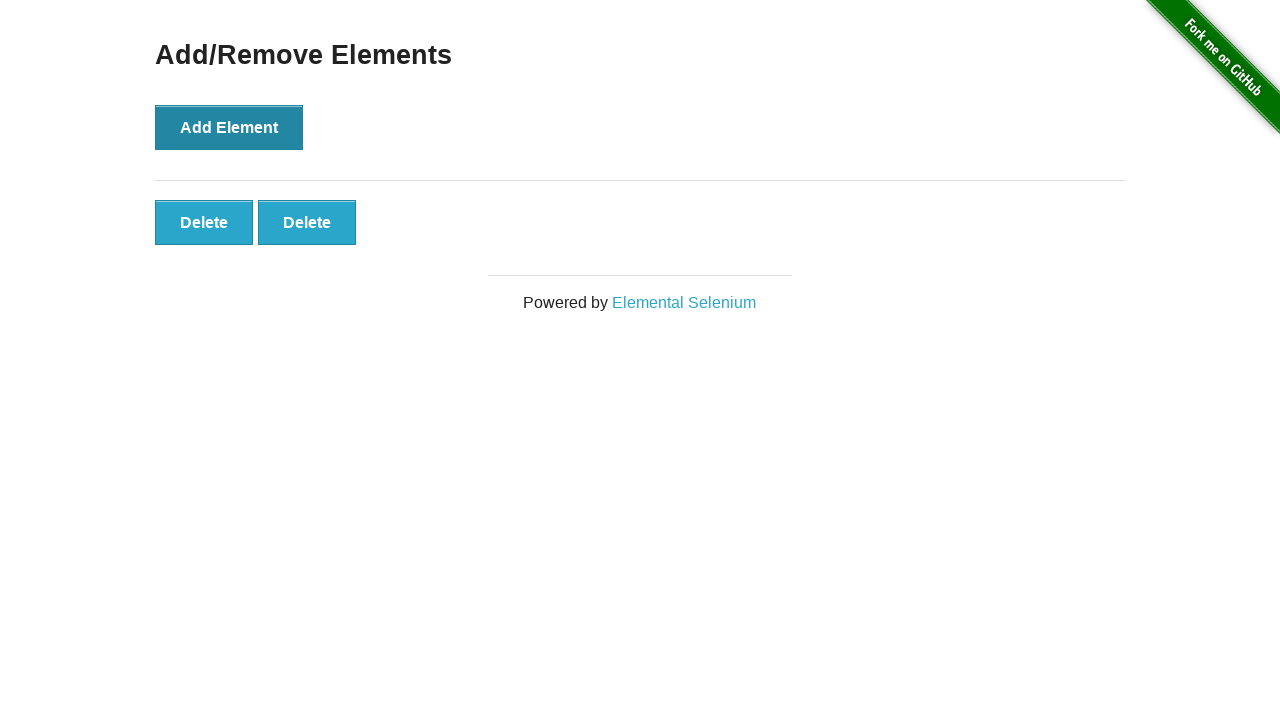

Clicked 'Add Element' button (iteration 3 of 3) at (229, 127) on xpath=//button[text()='Add Element']
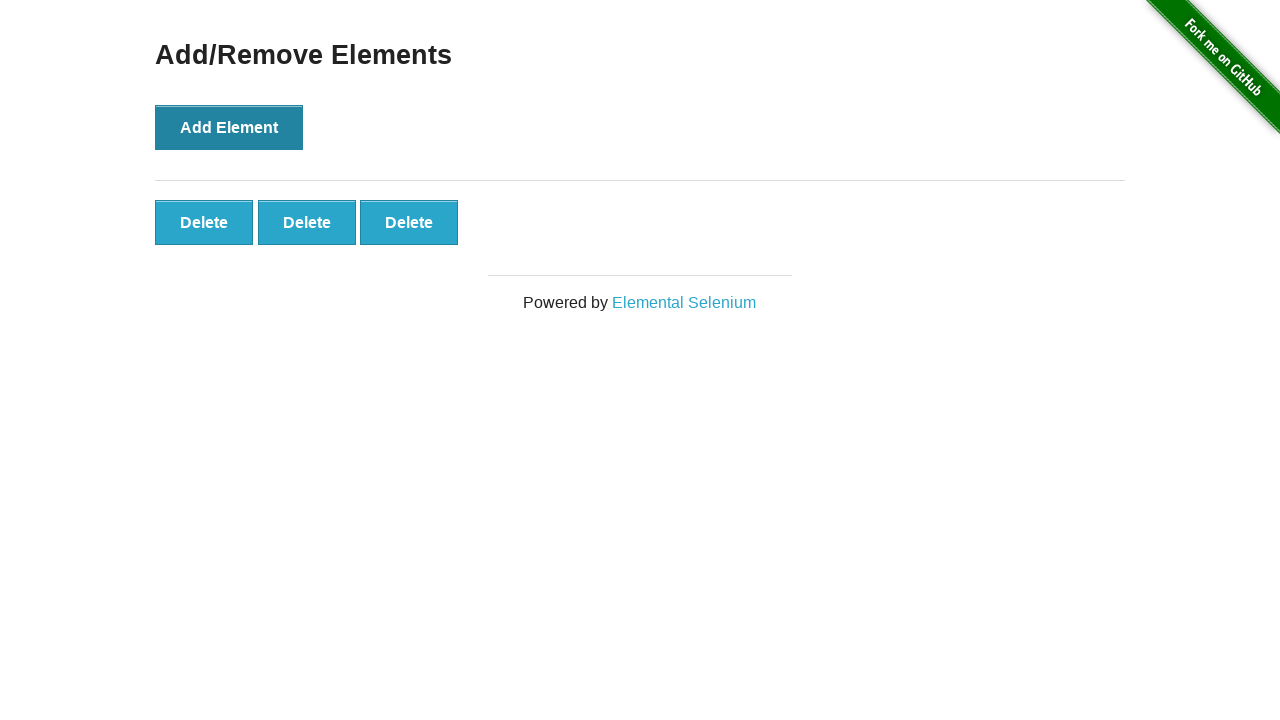

Delete buttons appeared after adding elements
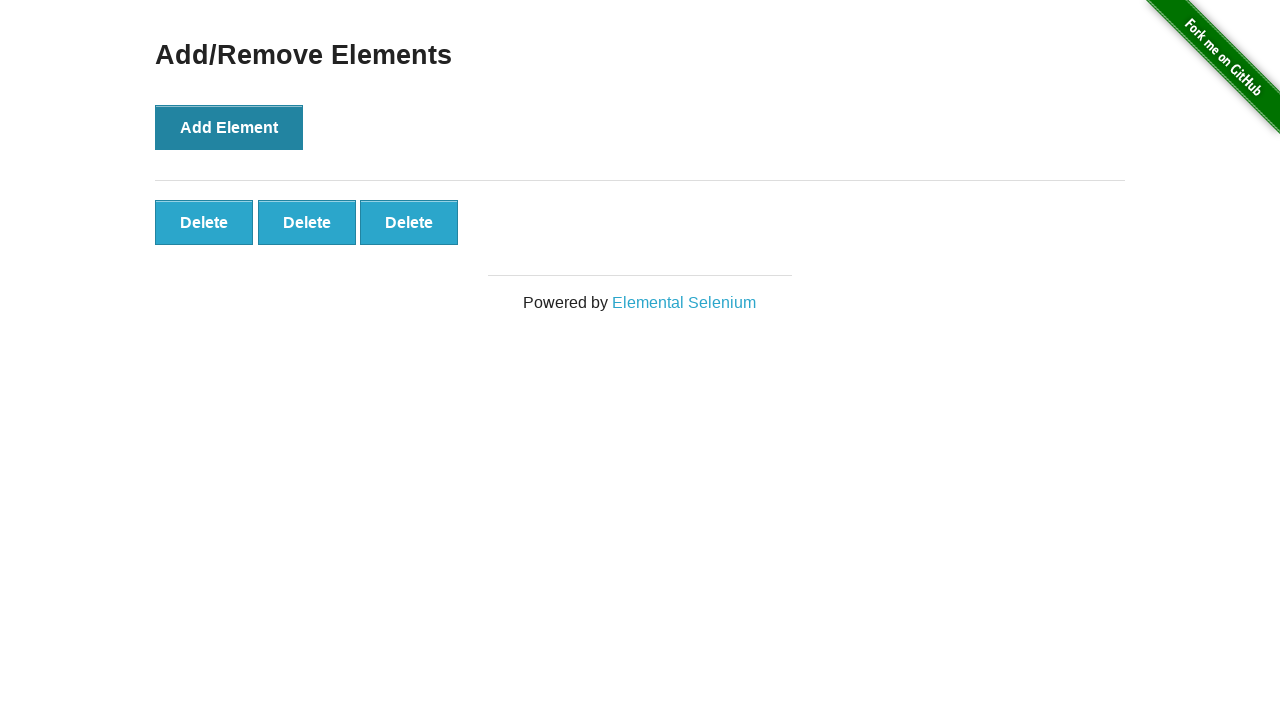

Verified that exactly 3 delete buttons are present
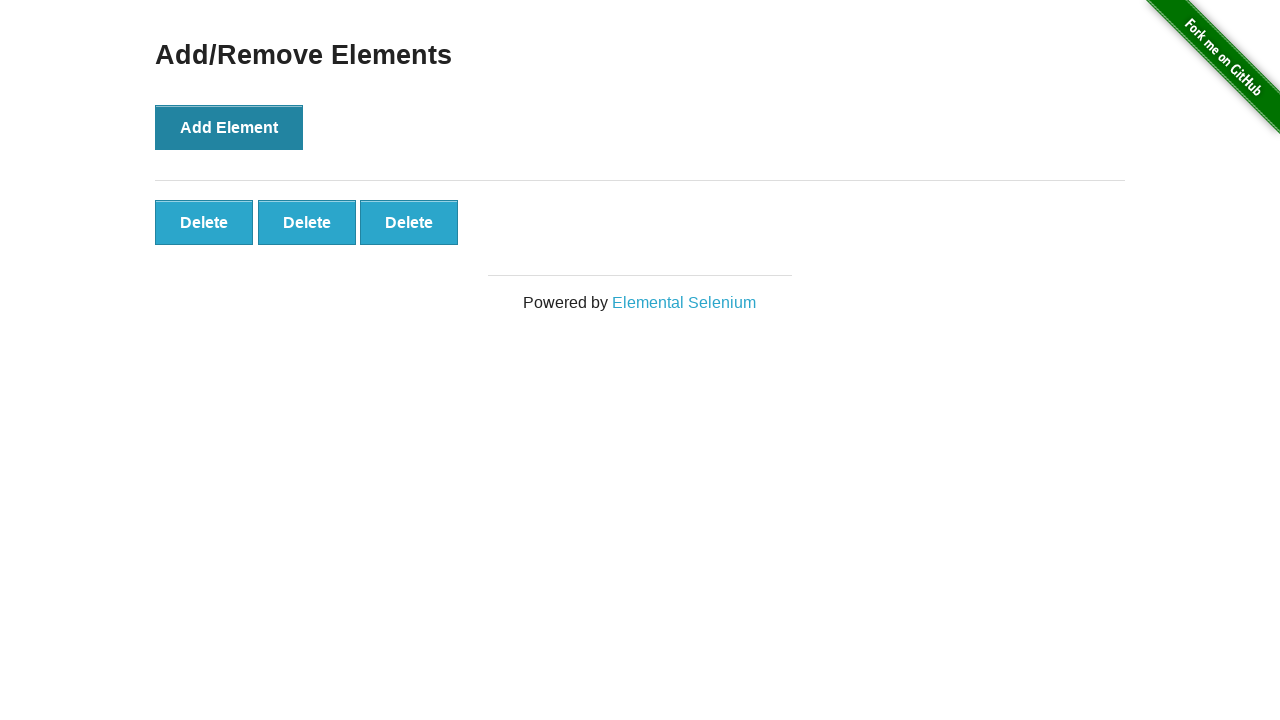

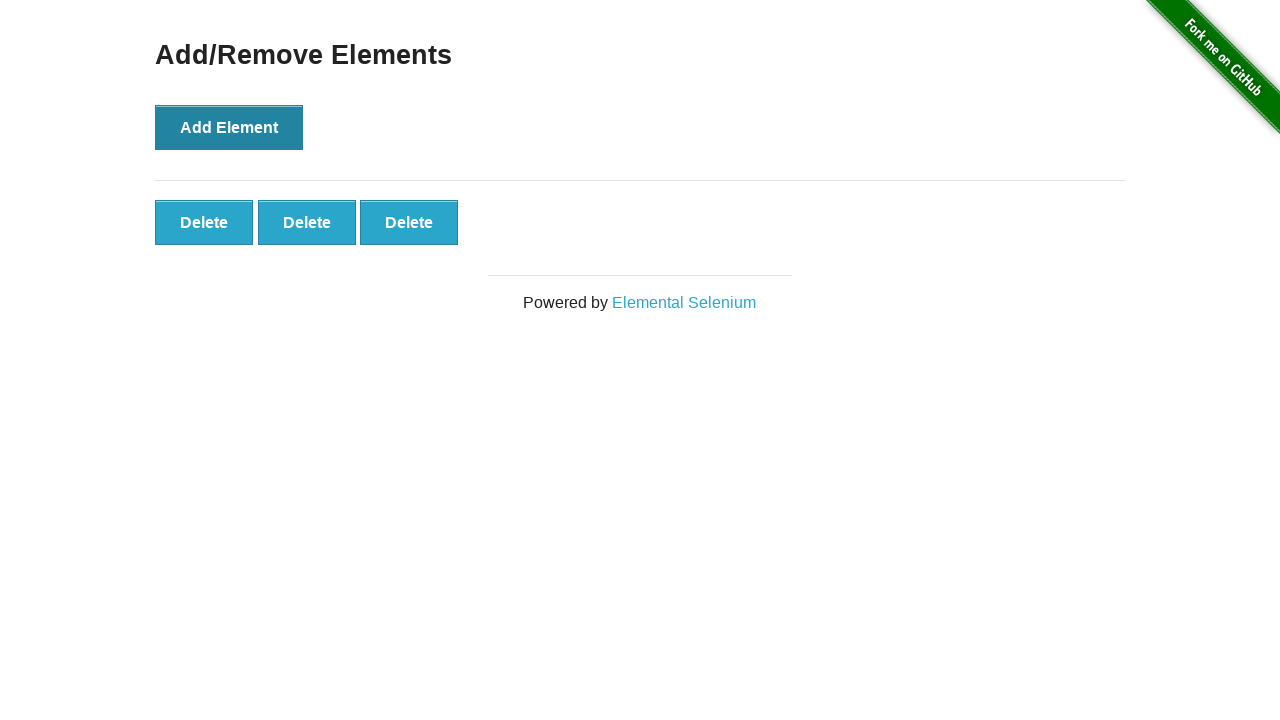